Navigates to a test homepage and verifies that the page loads by checking for the presence of an h1 element

Starting URL: https://kristinek.github.io/site/

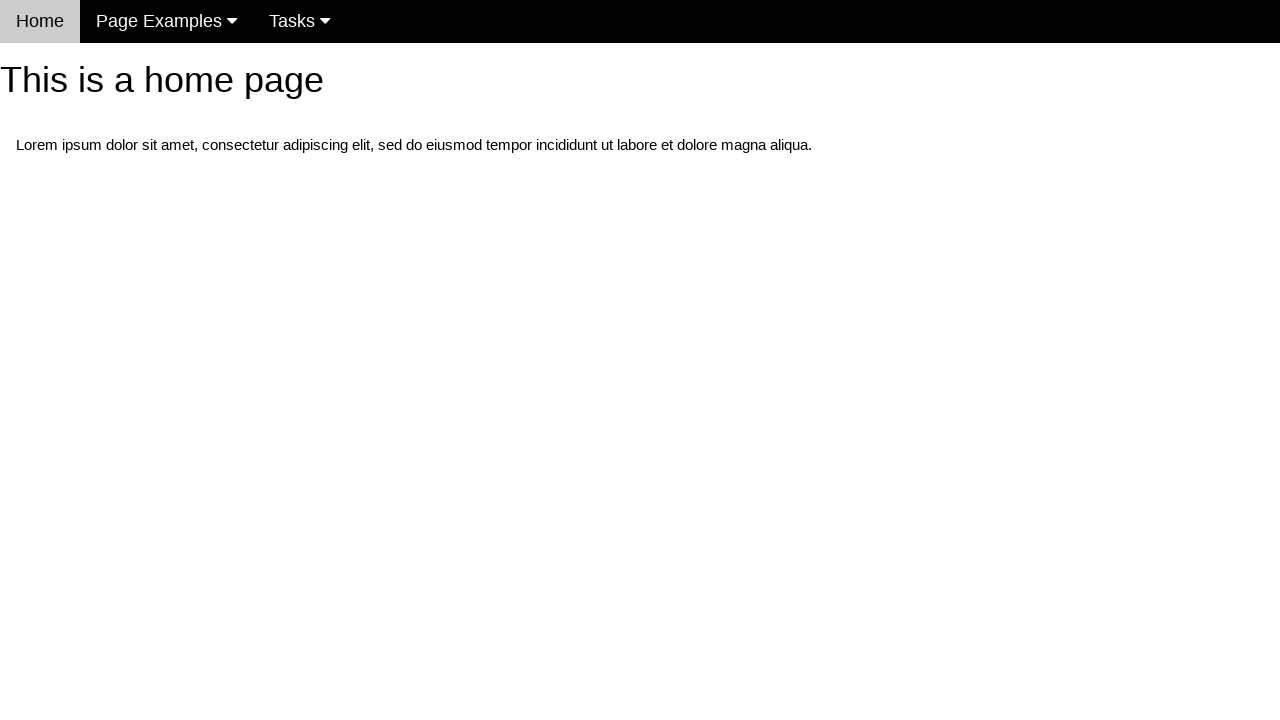

Navigated to test homepage at https://kristinek.github.io/site/
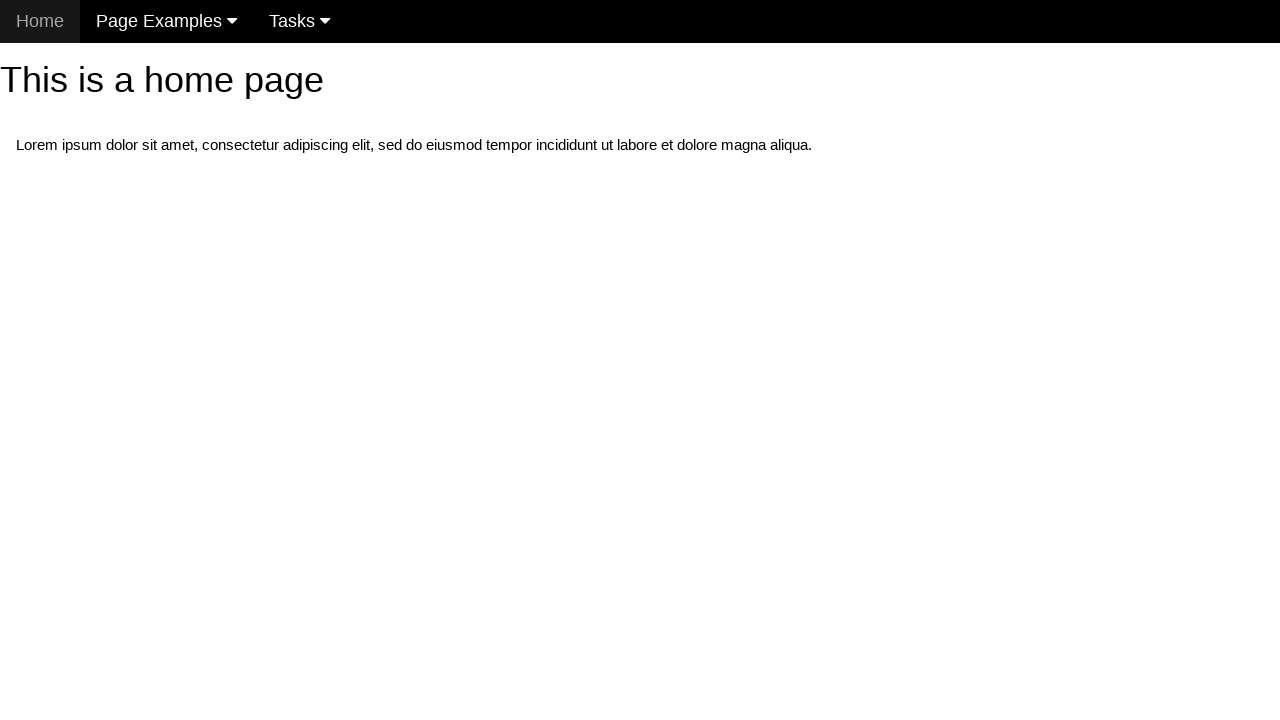

Verified h1 element is present on the page
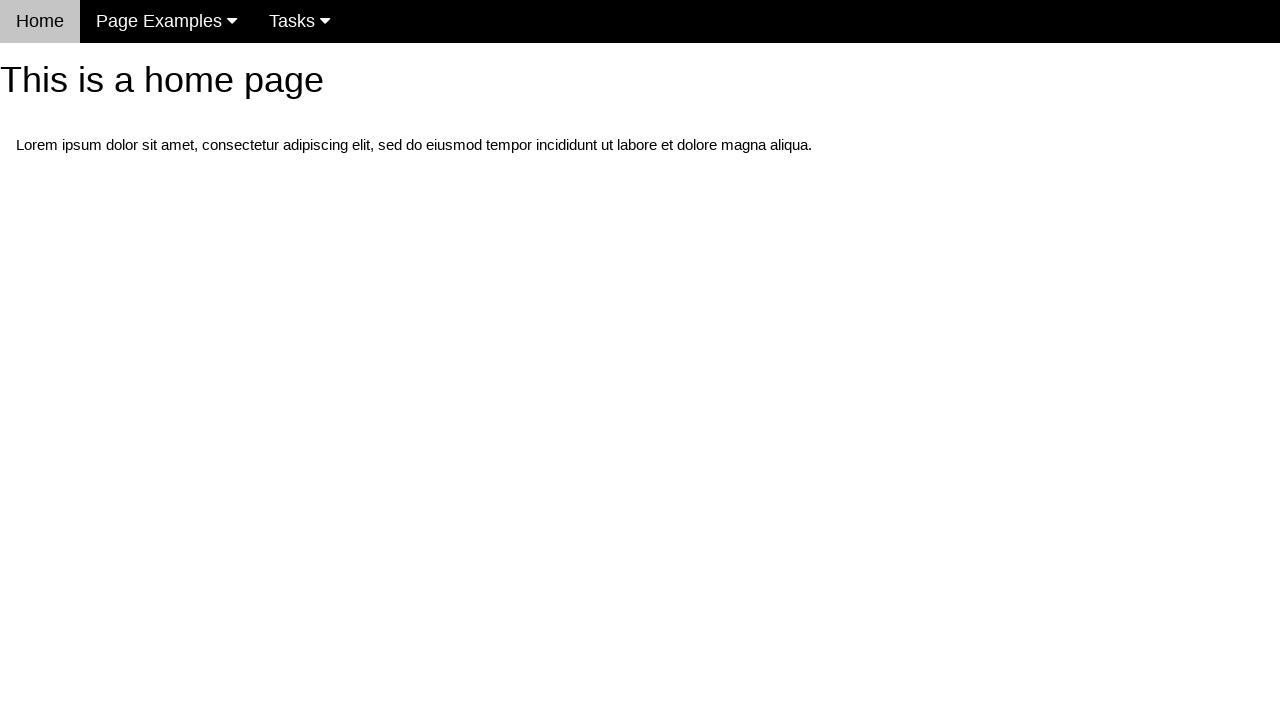

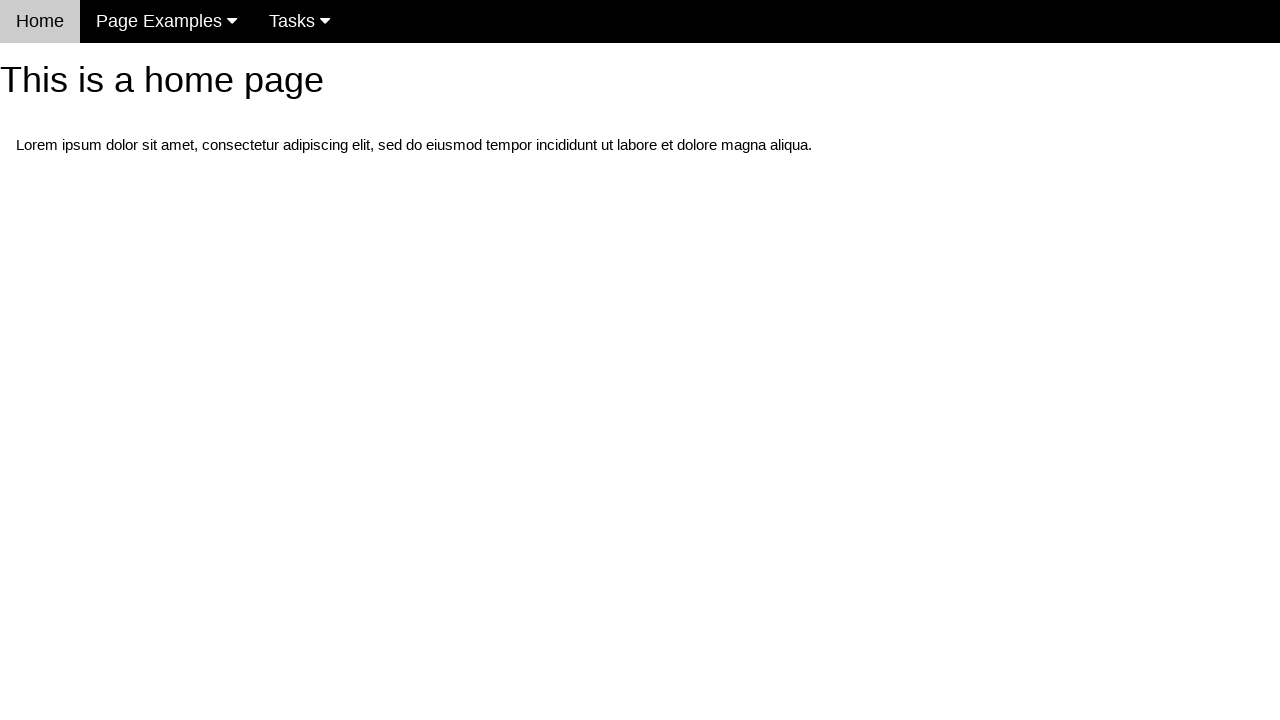